Tests displaying all items after filtering by clicking All link

Starting URL: https://demo.playwright.dev/todomvc

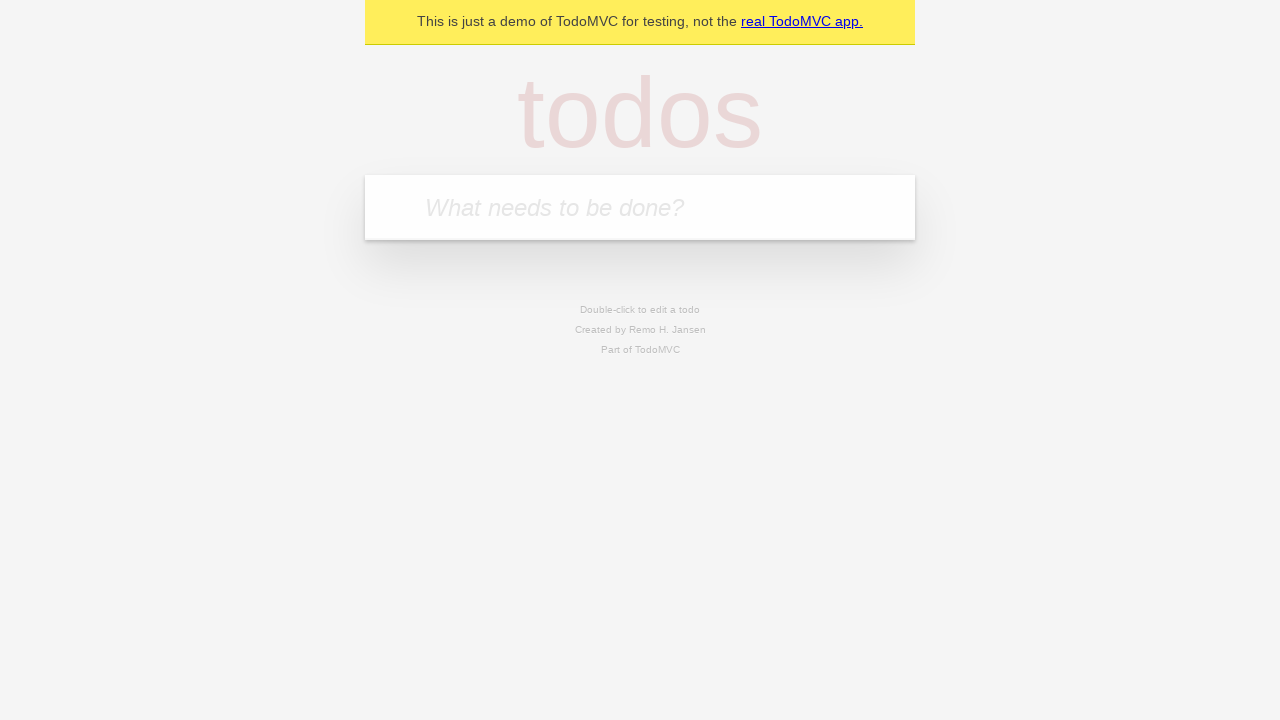

Filled todo input field with 'buy some cheese' on internal:attr=[placeholder="What needs to be done?"i]
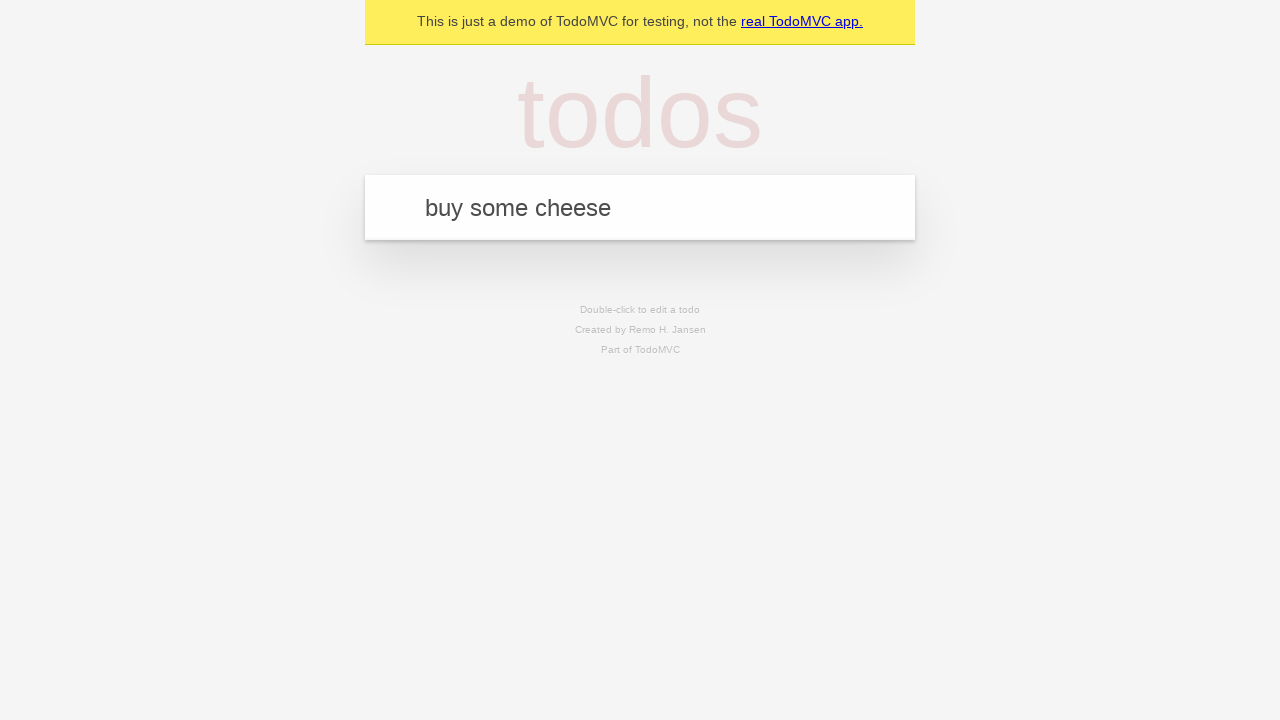

Pressed Enter to add todo 'buy some cheese' on internal:attr=[placeholder="What needs to be done?"i]
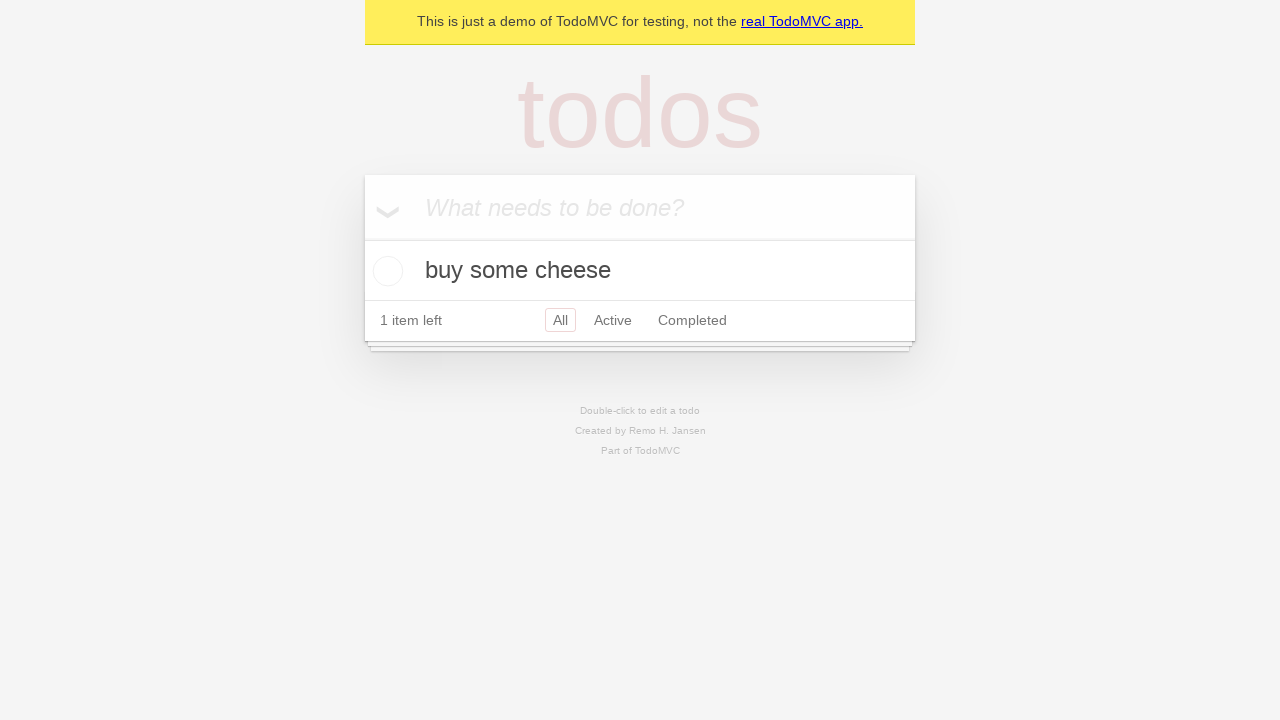

Filled todo input field with 'feed the cat' on internal:attr=[placeholder="What needs to be done?"i]
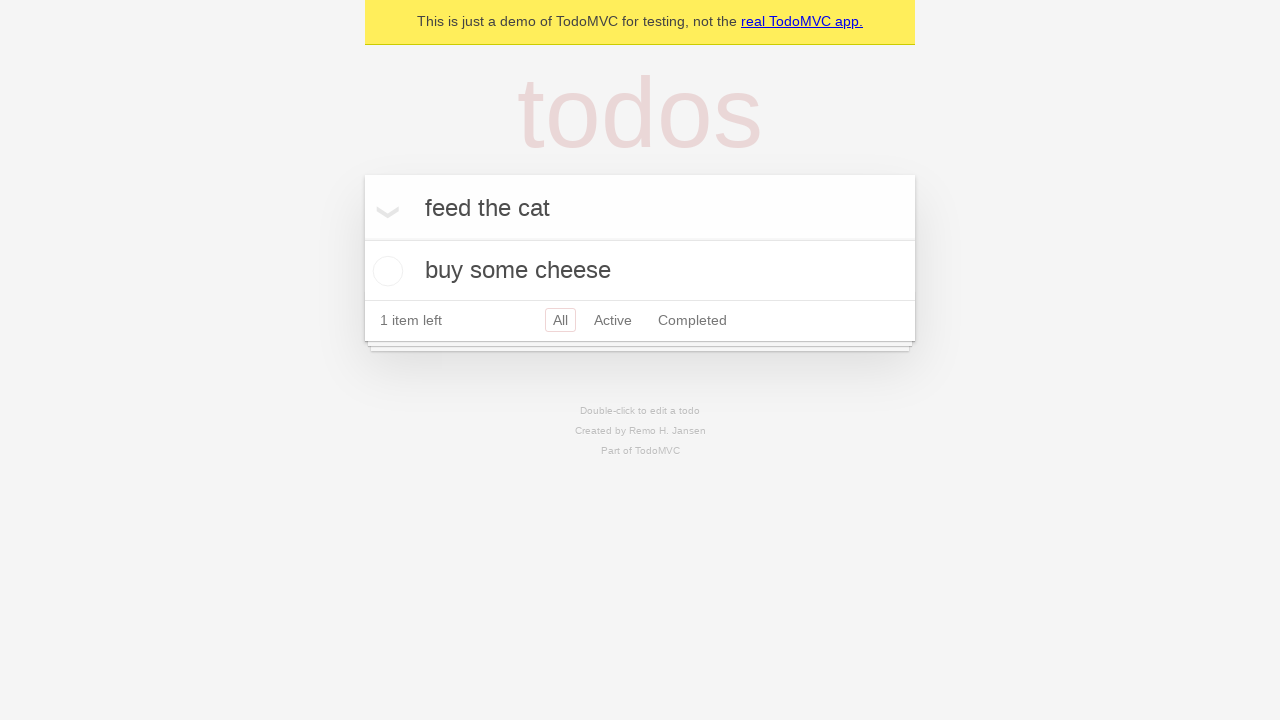

Pressed Enter to add todo 'feed the cat' on internal:attr=[placeholder="What needs to be done?"i]
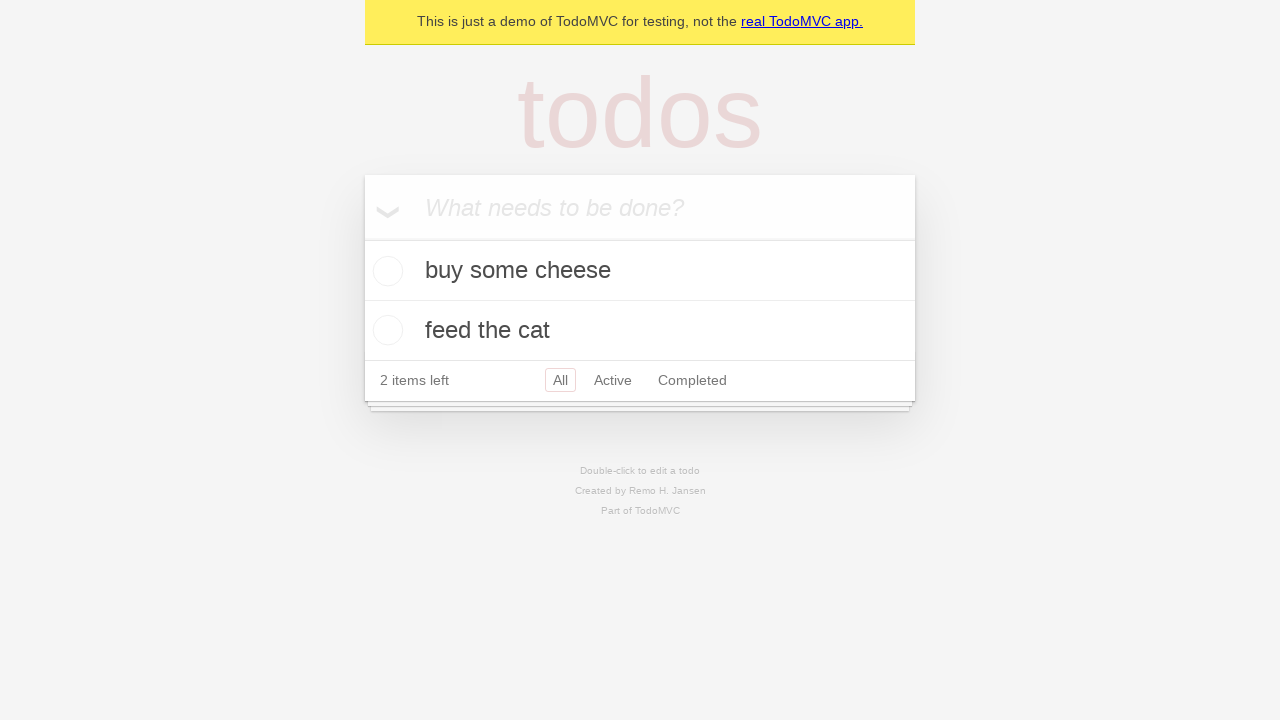

Filled todo input field with 'book a doctors appointment' on internal:attr=[placeholder="What needs to be done?"i]
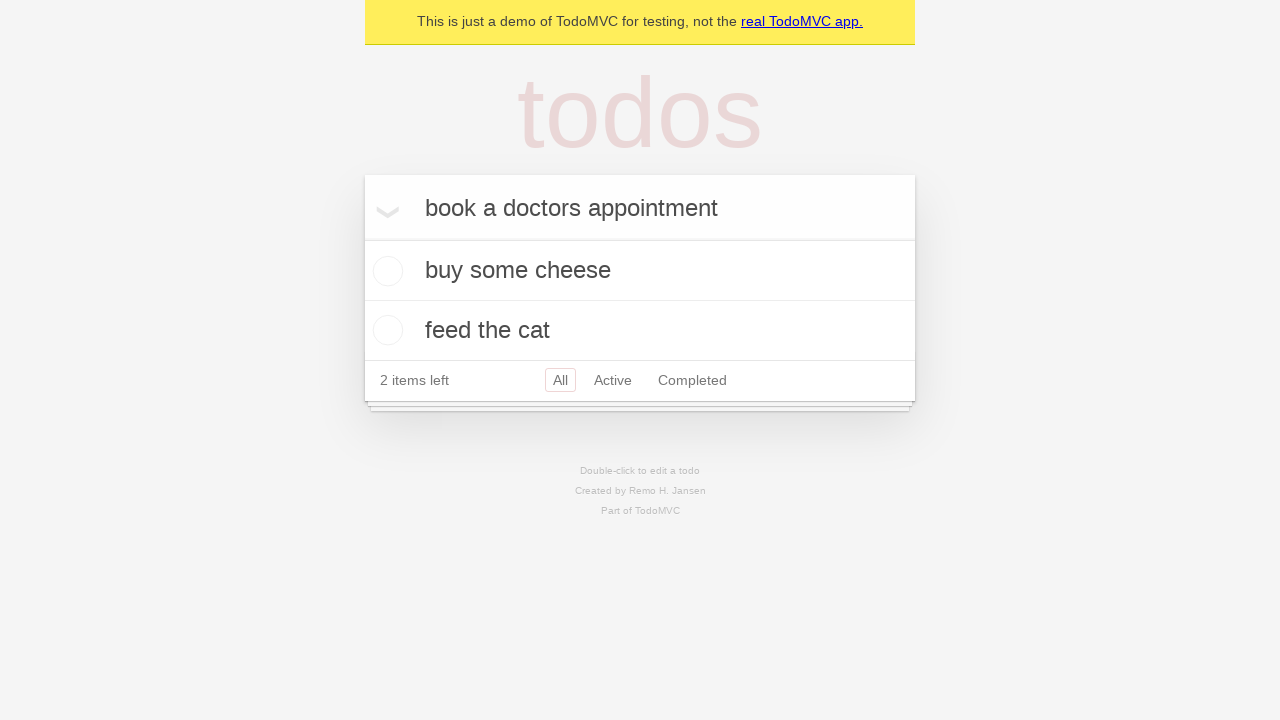

Pressed Enter to add todo 'book a doctors appointment' on internal:attr=[placeholder="What needs to be done?"i]
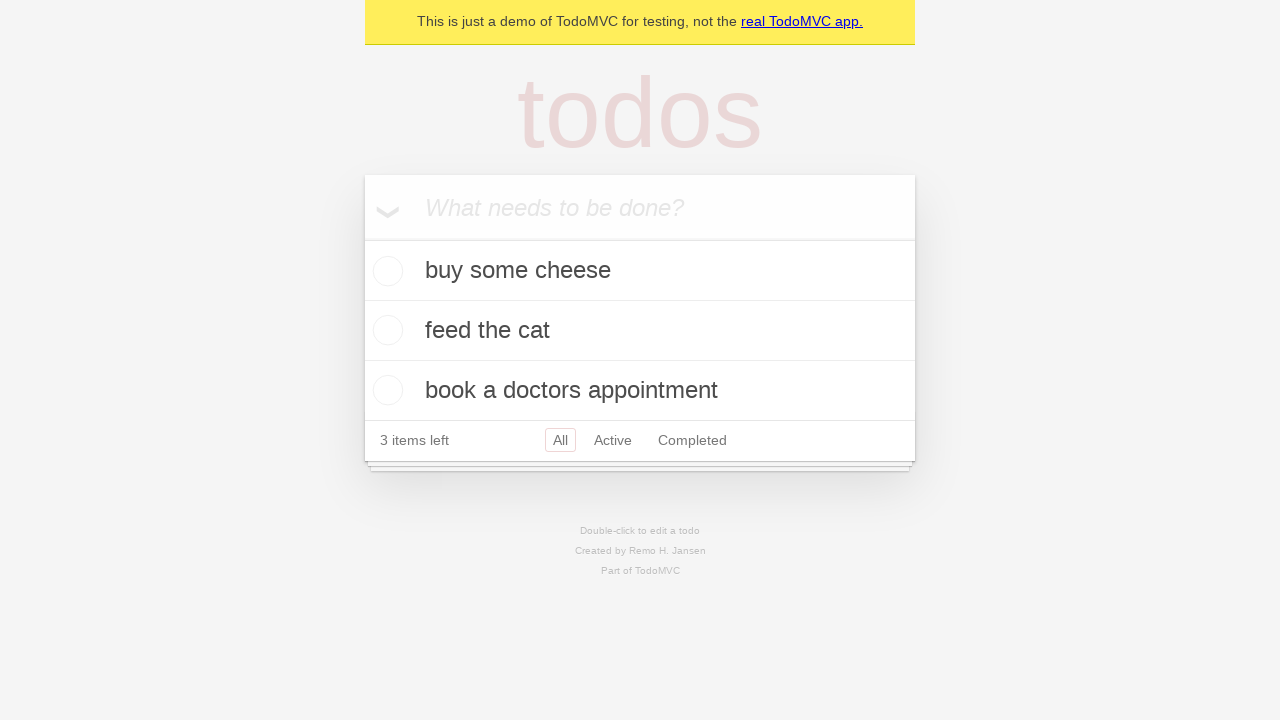

Waited for all 3 todos to be created
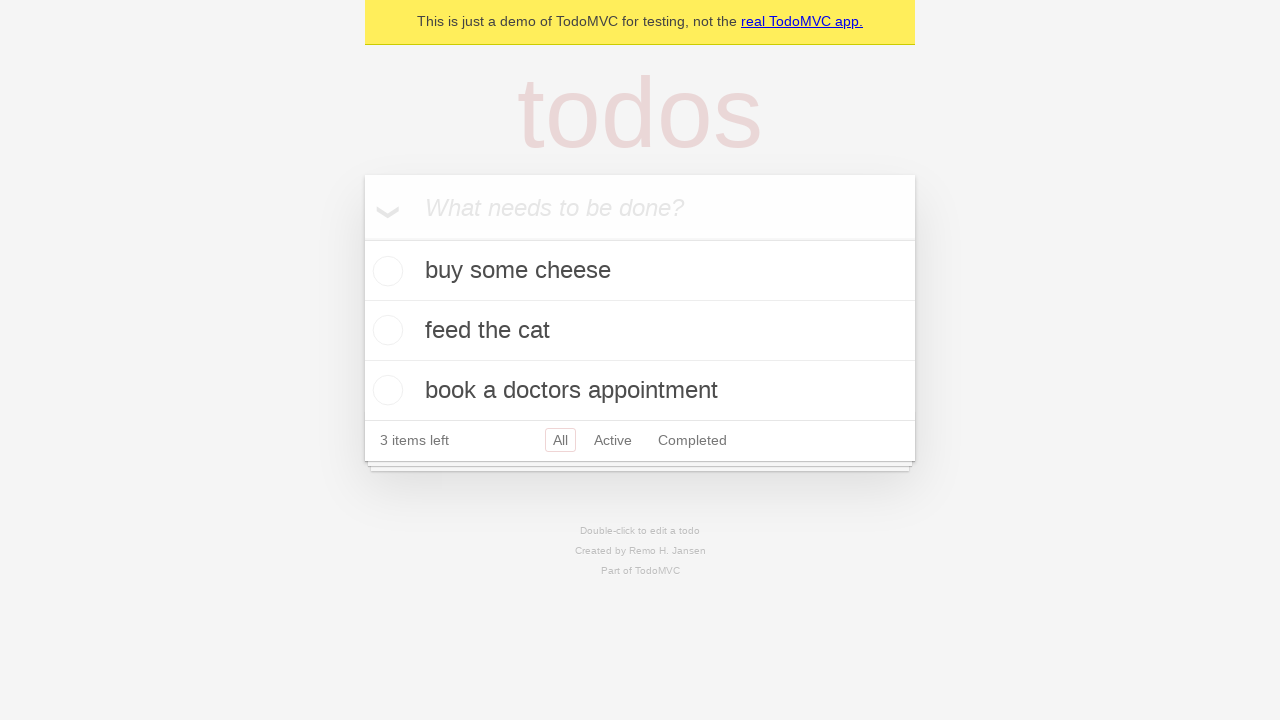

Checked the second todo item as completed at (385, 330) on internal:testid=[data-testid="todo-item"s] >> nth=1 >> internal:role=checkbox
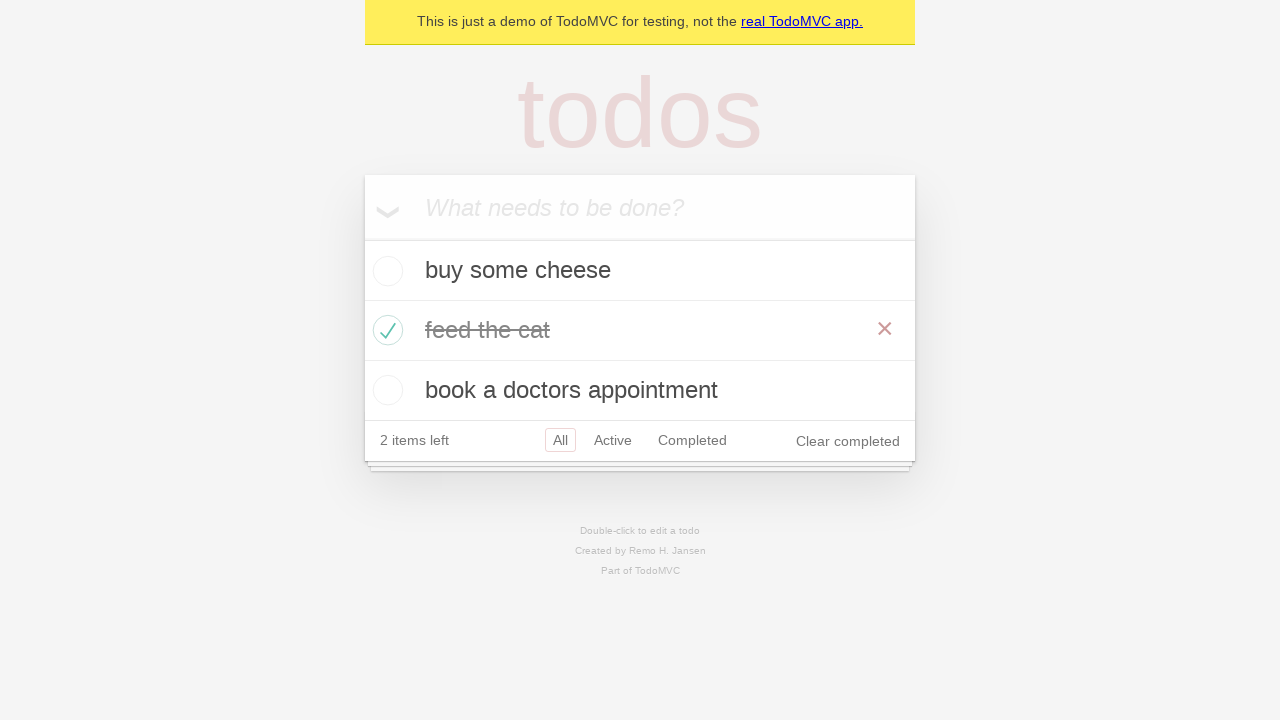

Clicked 'Active' filter link at (613, 440) on internal:role=link[name="Active"i]
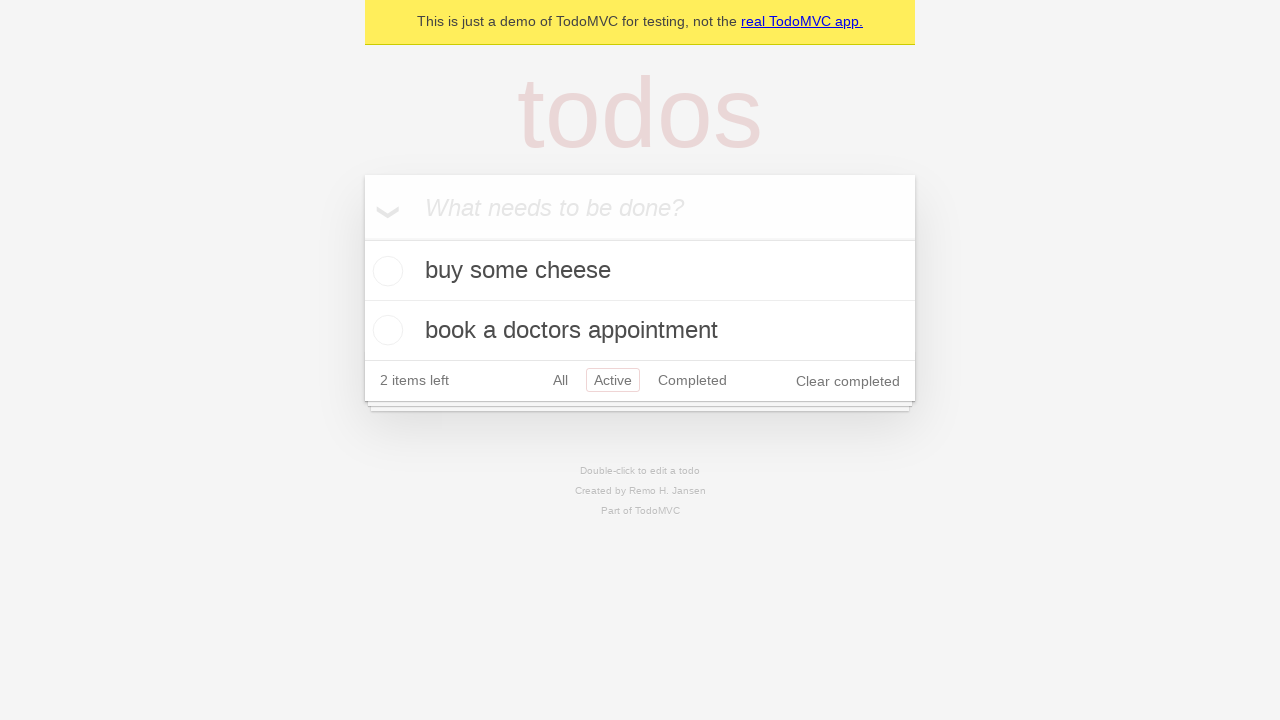

Clicked 'Completed' filter link at (692, 380) on internal:role=link[name="Completed"i]
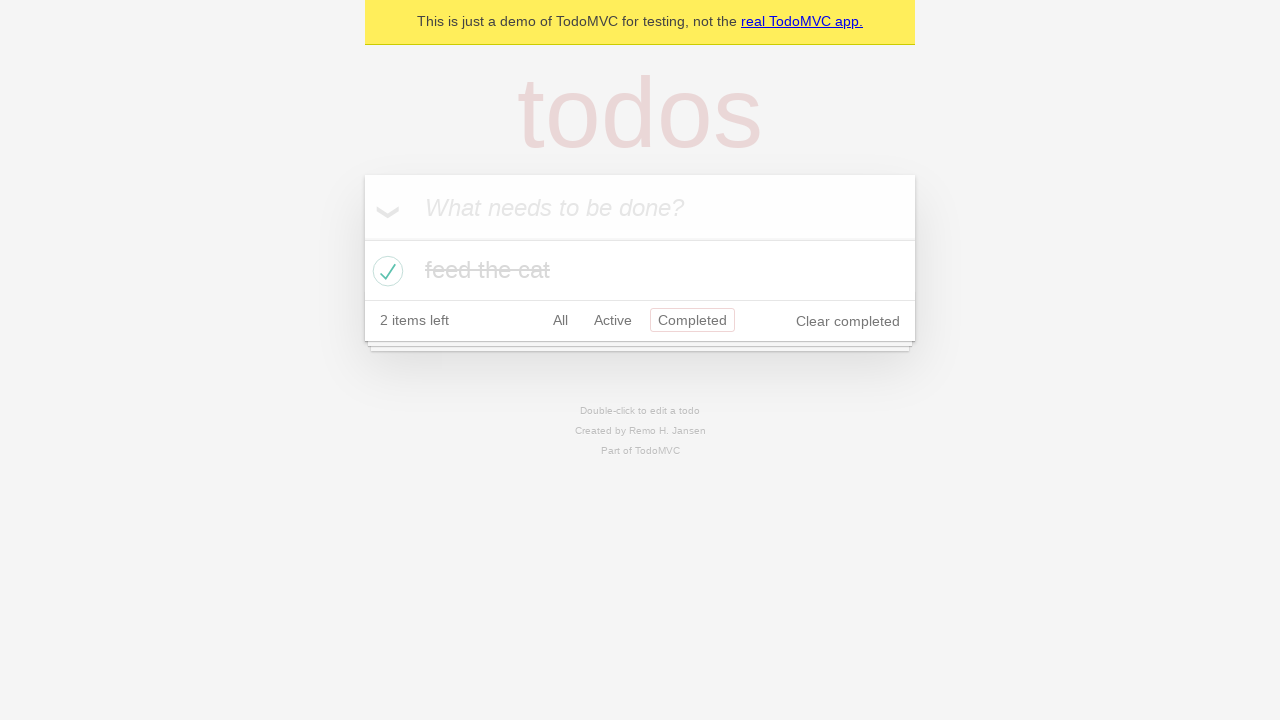

Clicked 'All' filter link to display all items at (560, 320) on internal:role=link[name="All"i]
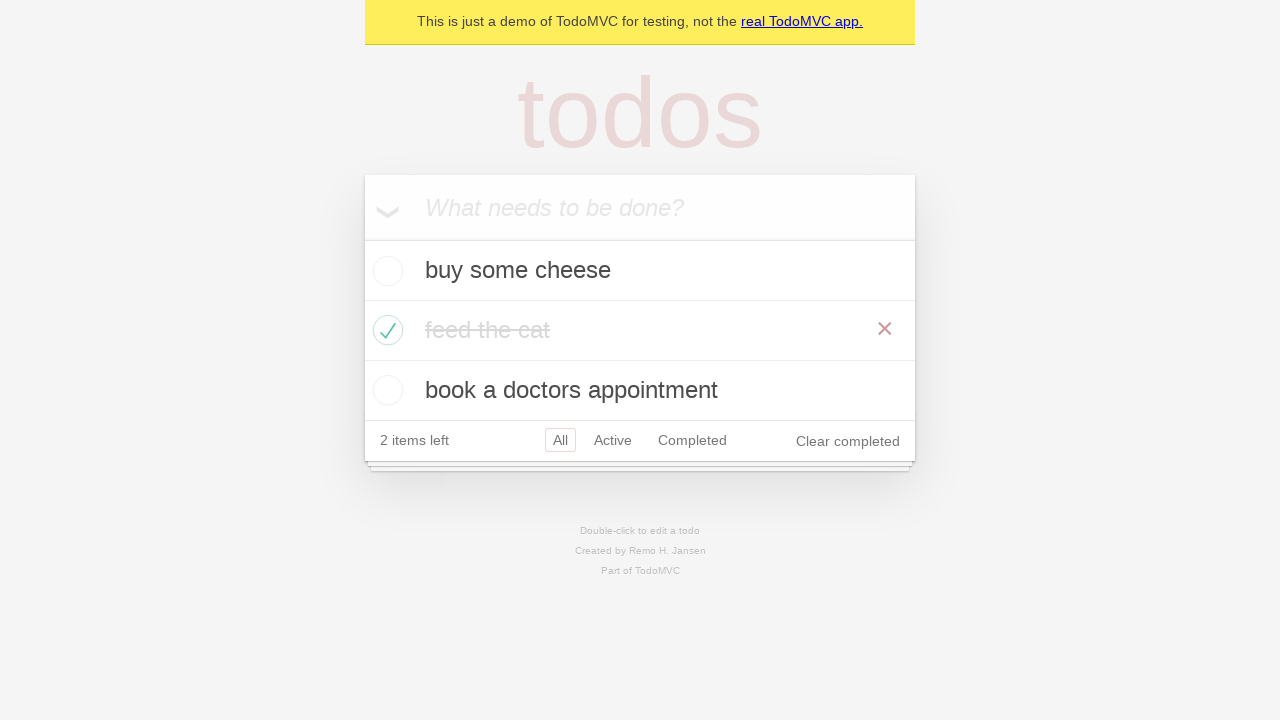

Verified all 3 todo items are displayed after clicking 'All' filter
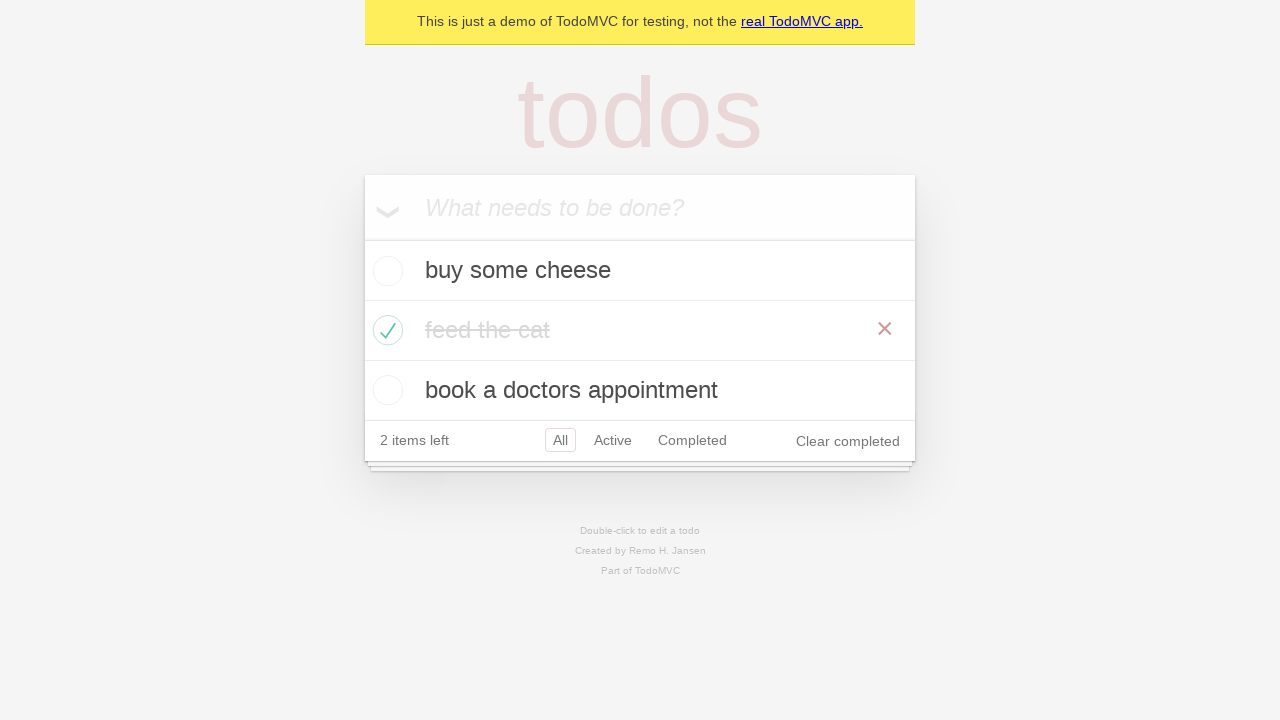

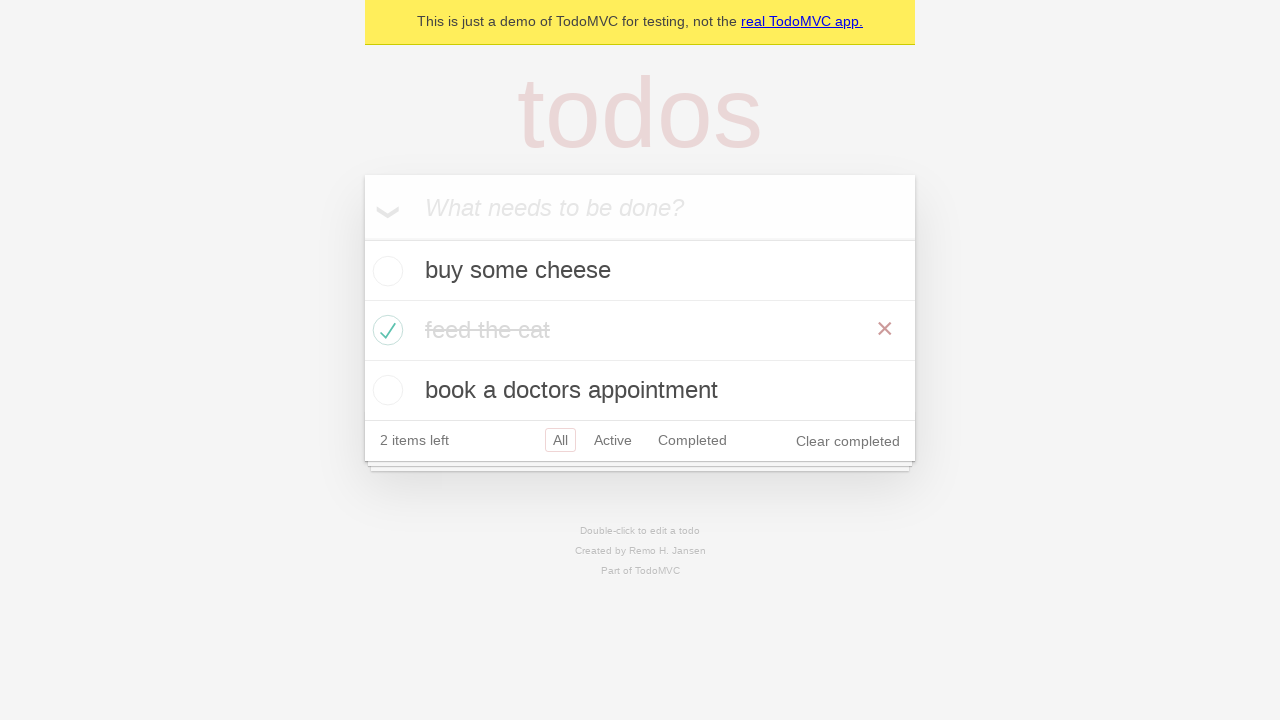